Tests submitting an empty practice form without filling any fields to trigger validation.

Starting URL: https://demoqa.com/automation-practice-form

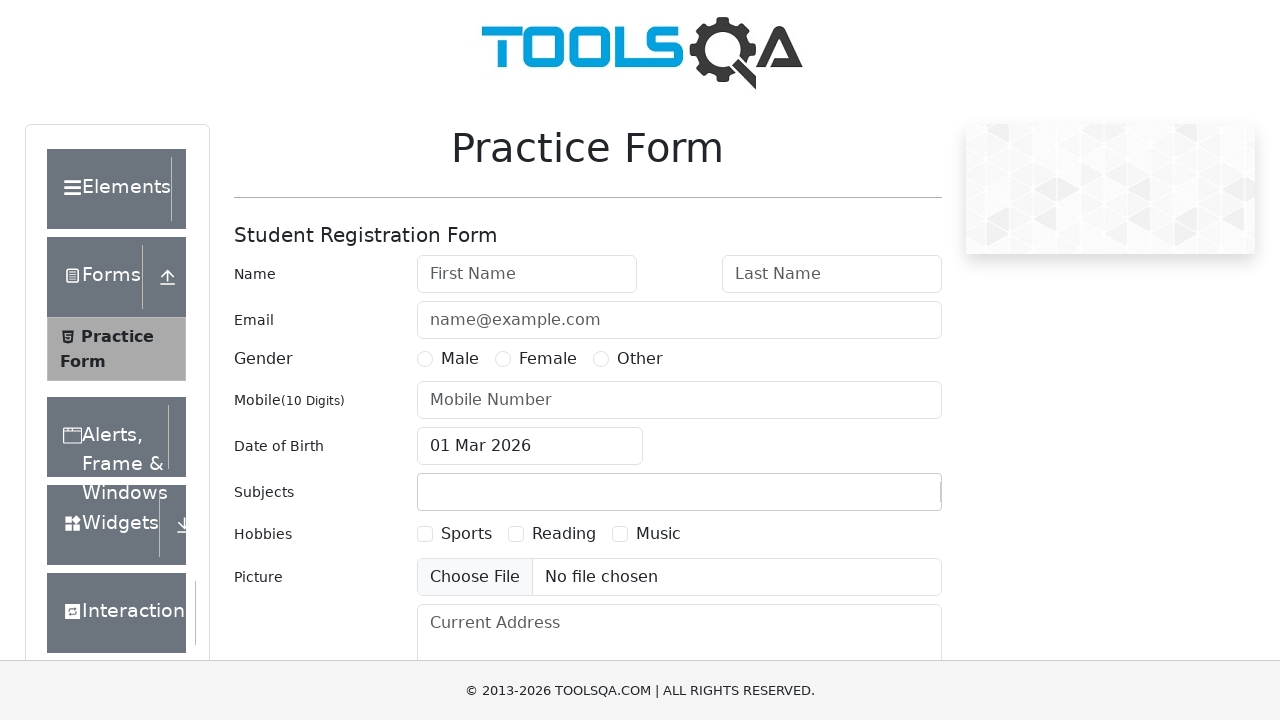

Navigated to automation practice form page
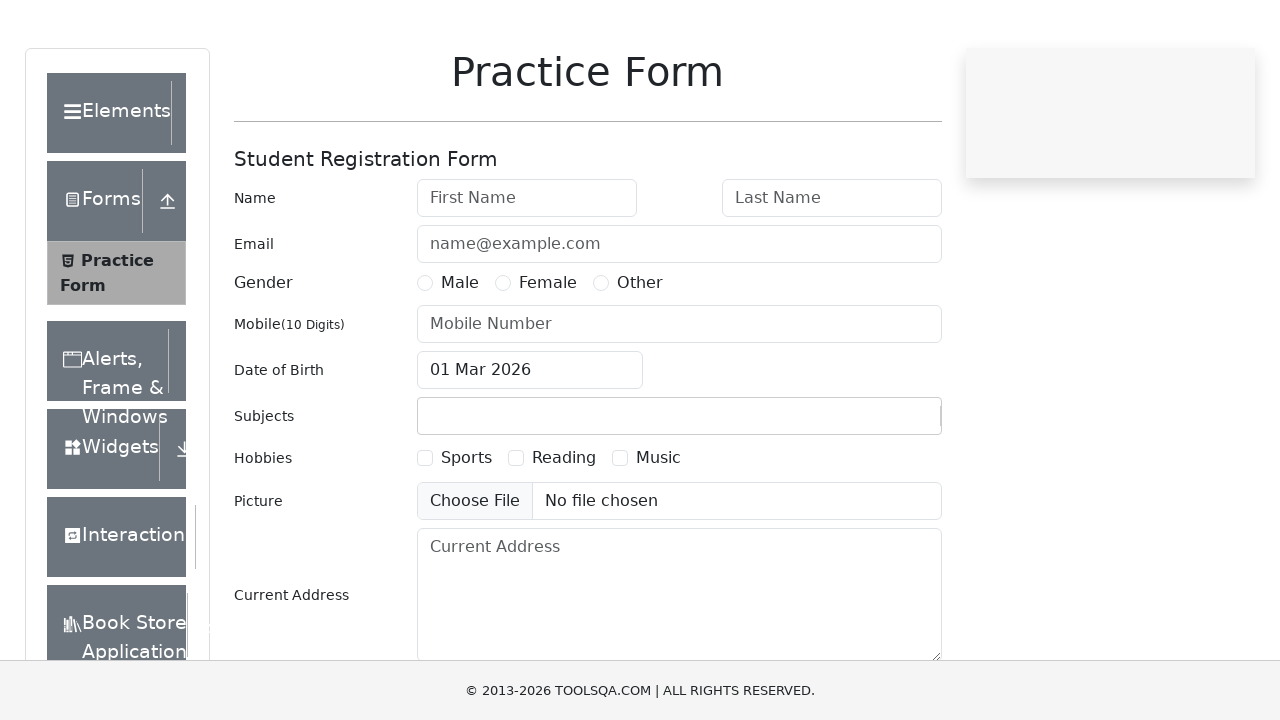

Clicked submit button without filling any form fields to trigger validation at (885, 499) on #submit
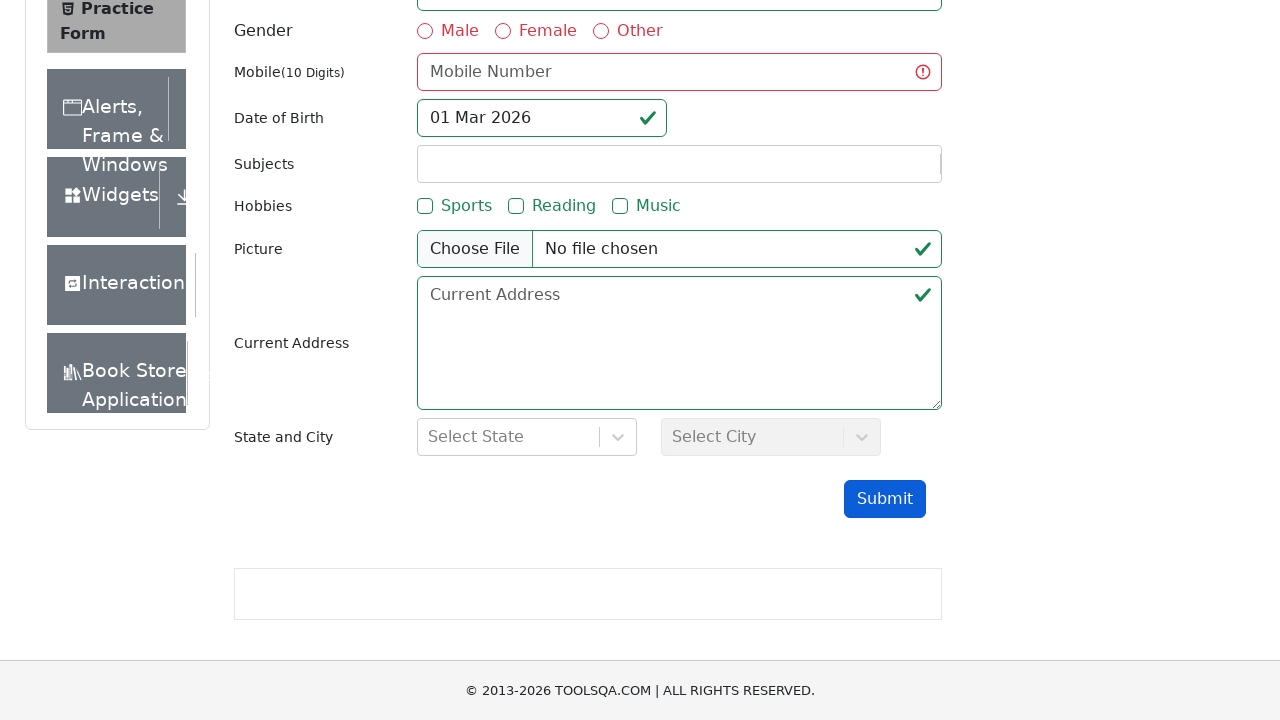

Form validation errors appeared
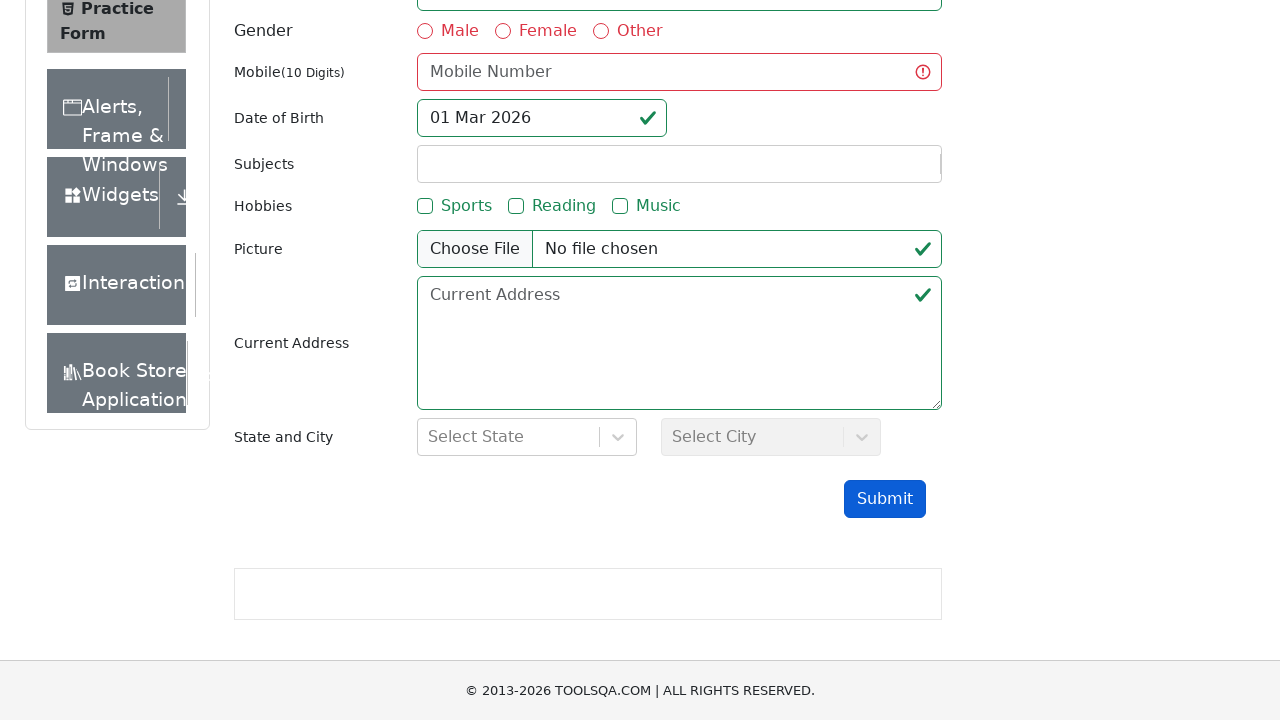

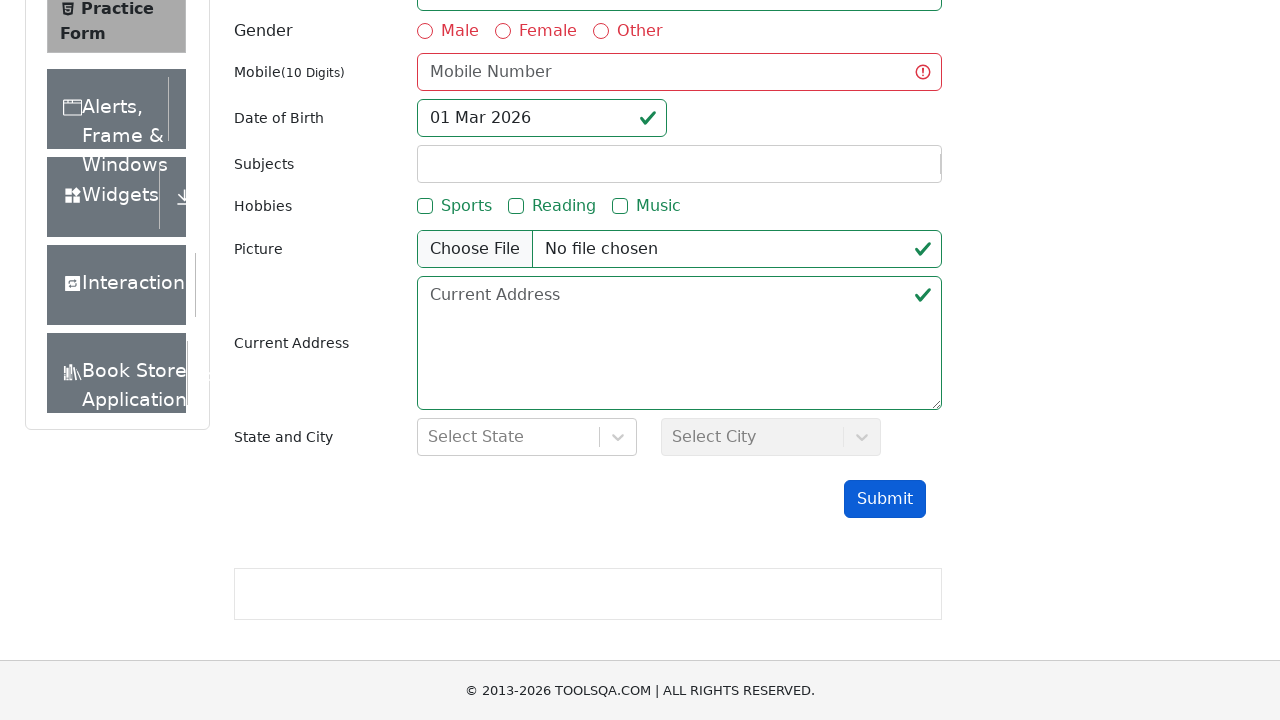